Navigates to Flipkart homepage and verifies the page loads successfully

Starting URL: https://www.flipkart.com/

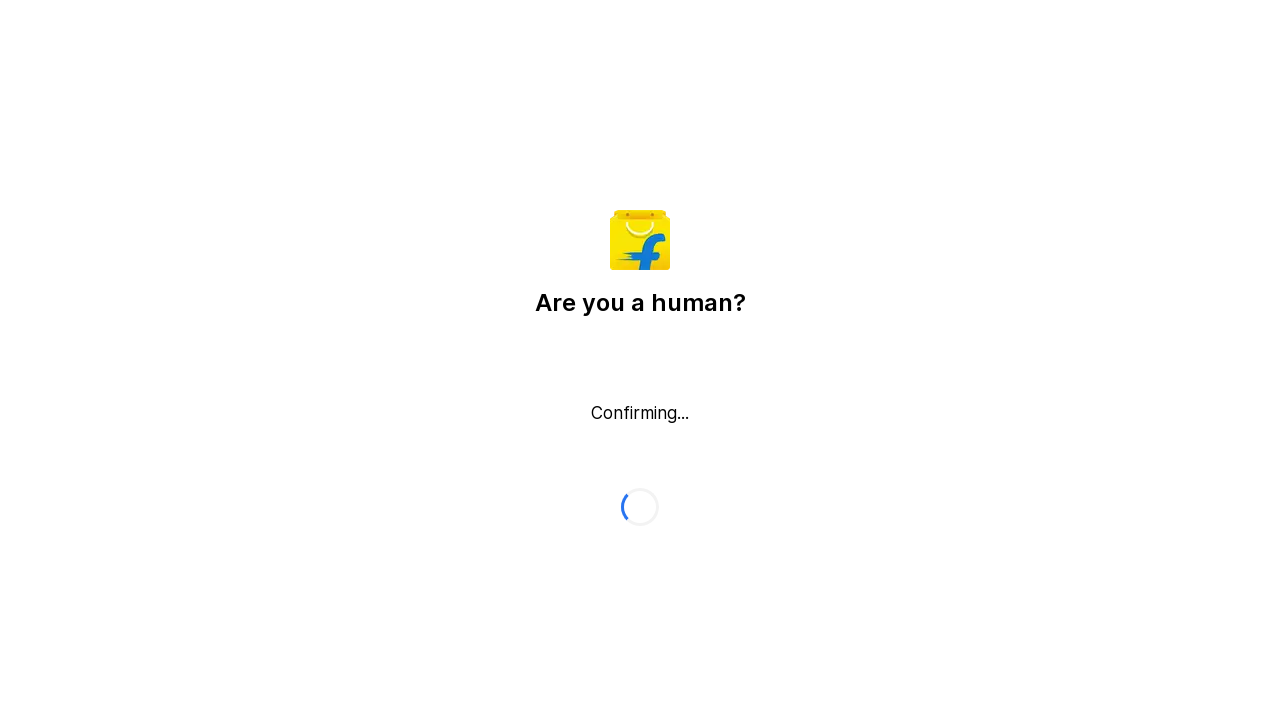

Waited for Flipkart homepage DOM to load
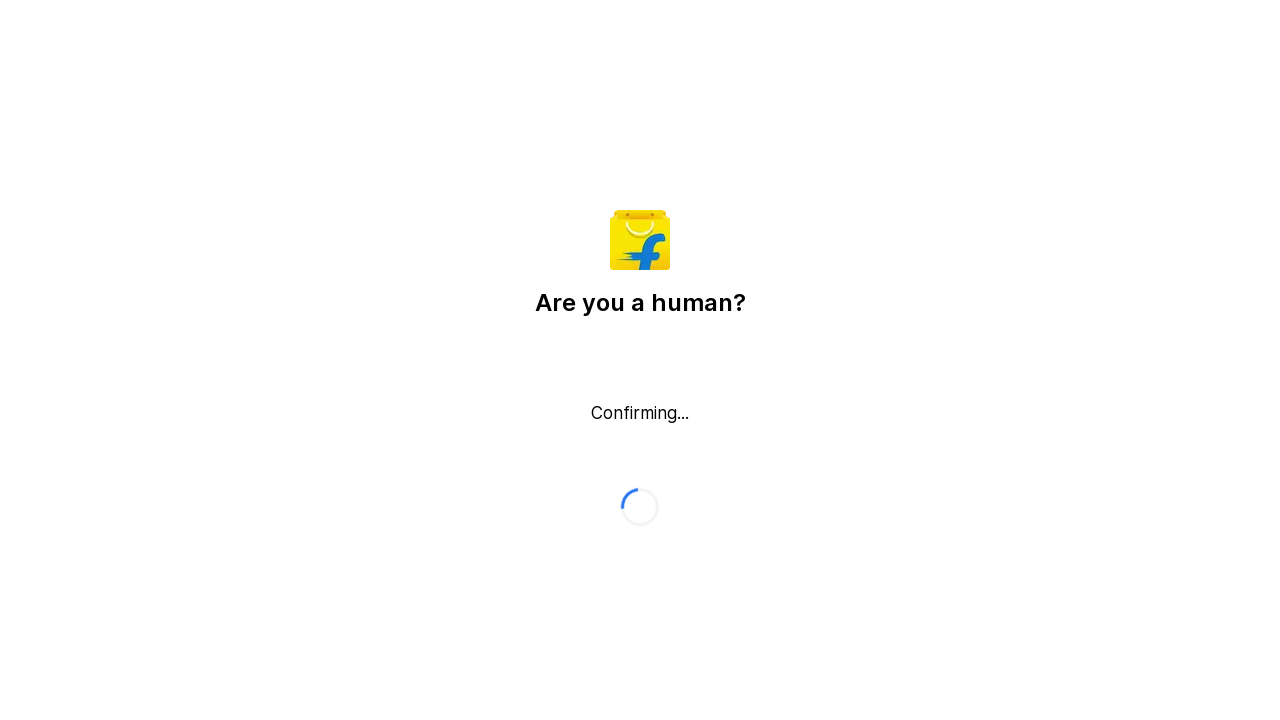

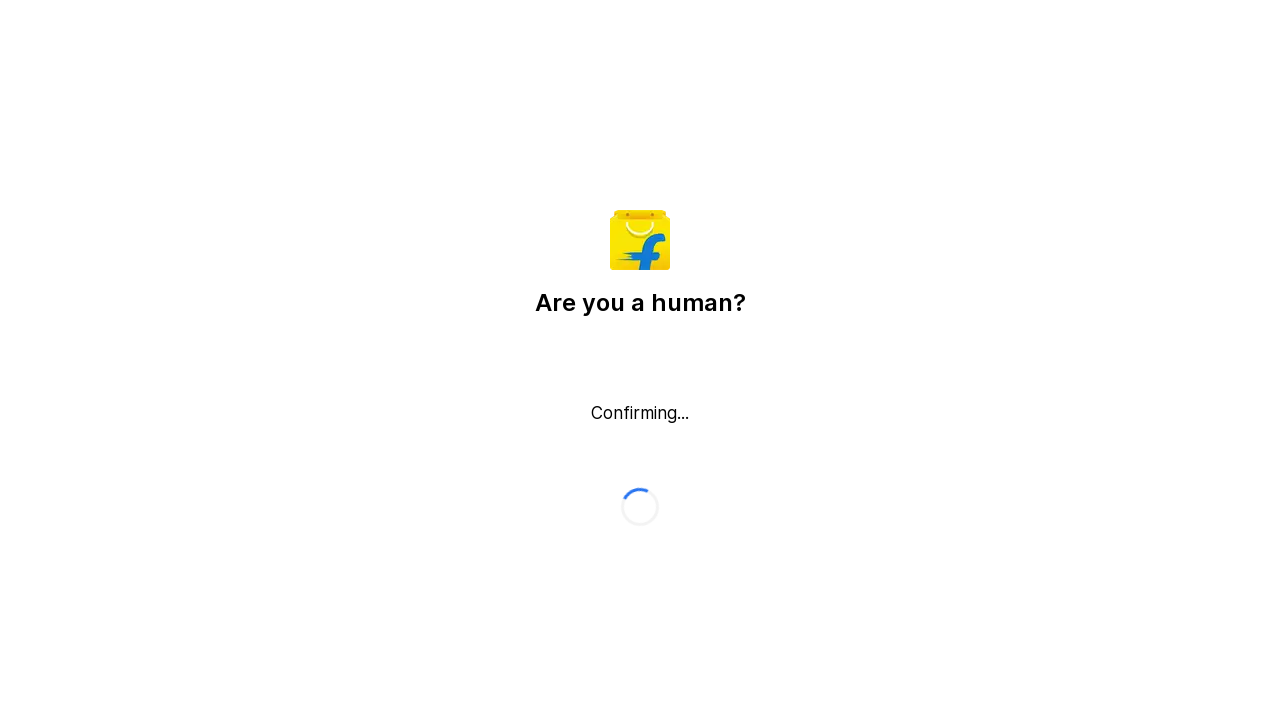